Tests e-commerce functionality by searching for products, adding an item to cart, and proceeding through checkout

Starting URL: https://rahulshettyacademy.com/seleniumPractise/#/

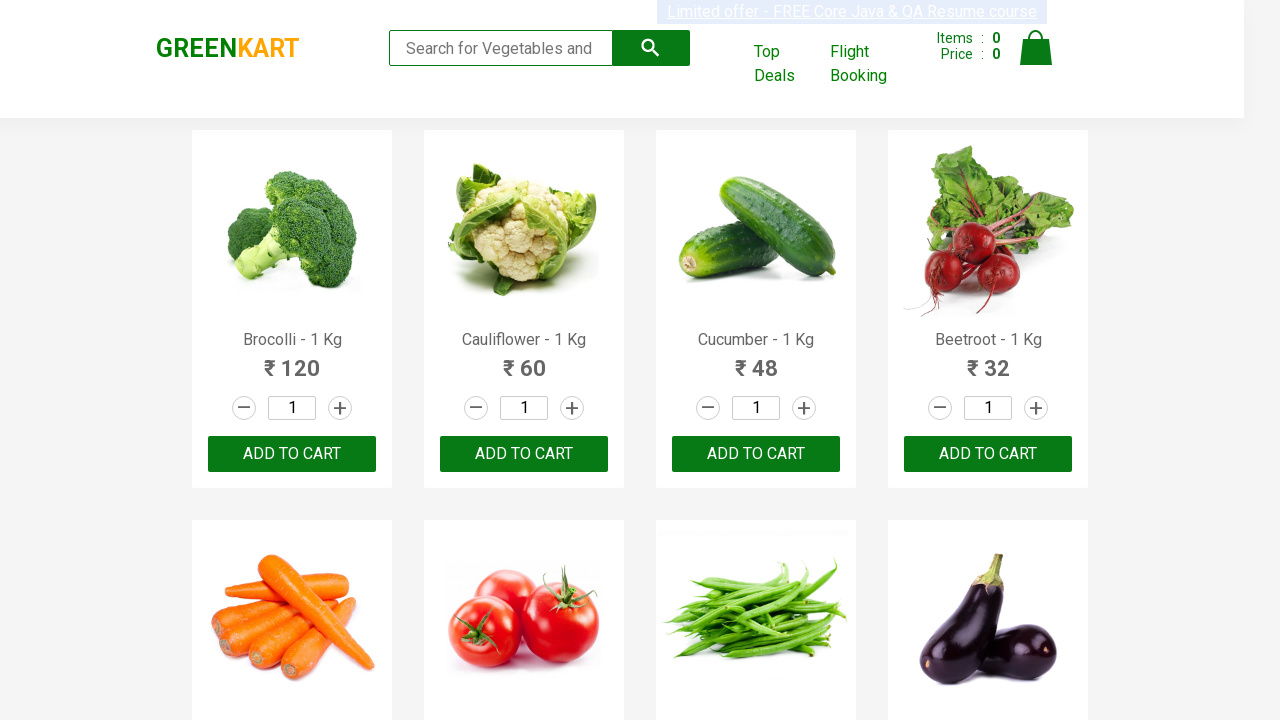

Filled search field with 'ca' on .search-keyword
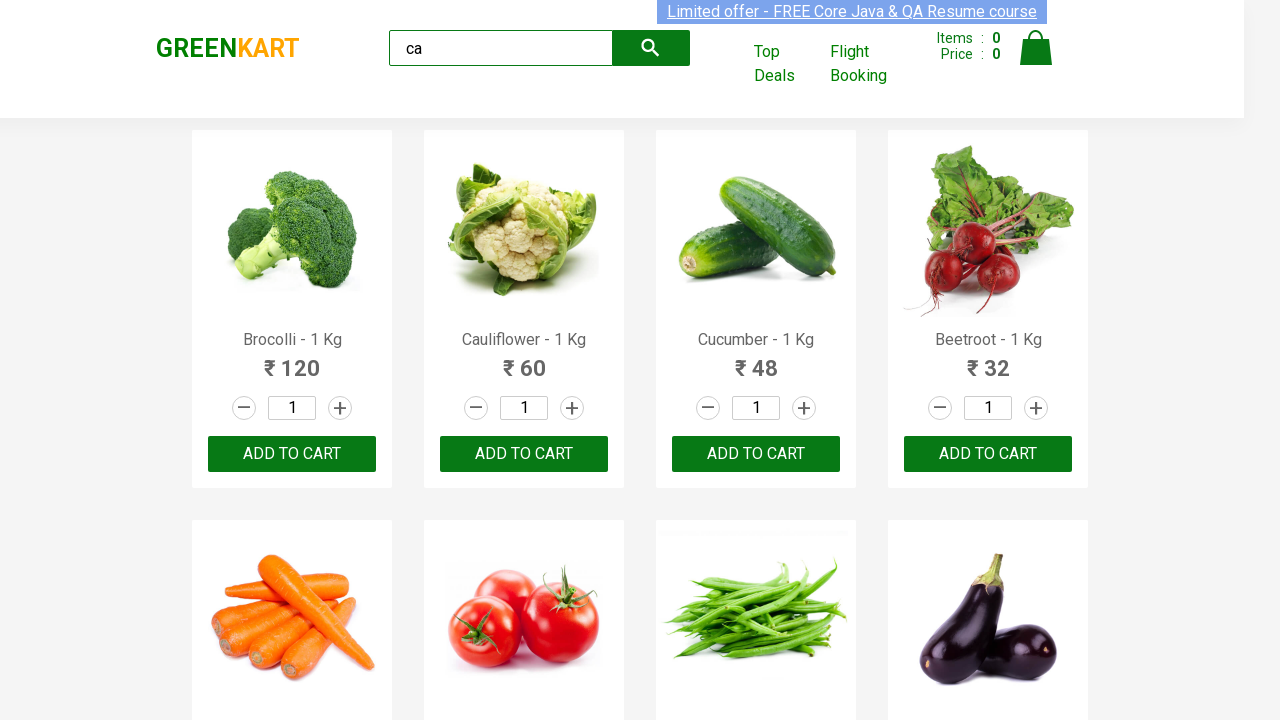

Waited 2 seconds for products to filter
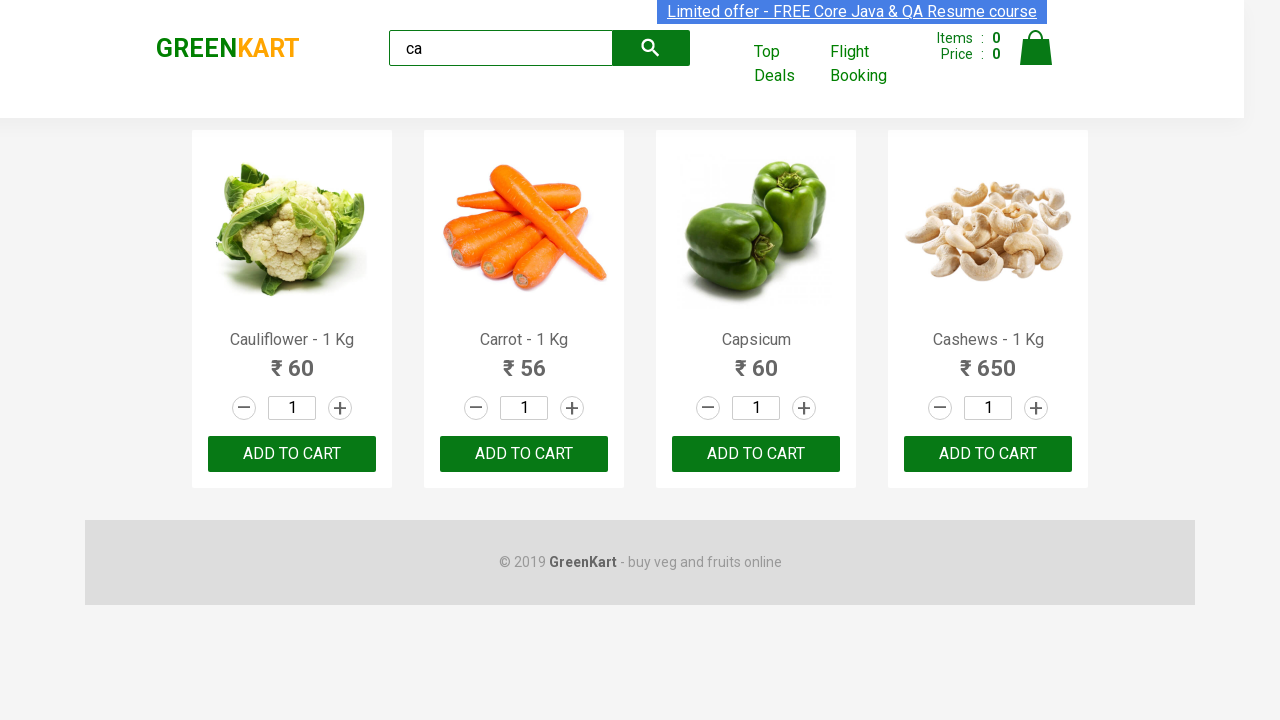

Clicked 'Add to cart' button for Cashews product at (988, 454) on .product:visible >> nth=3 >> button
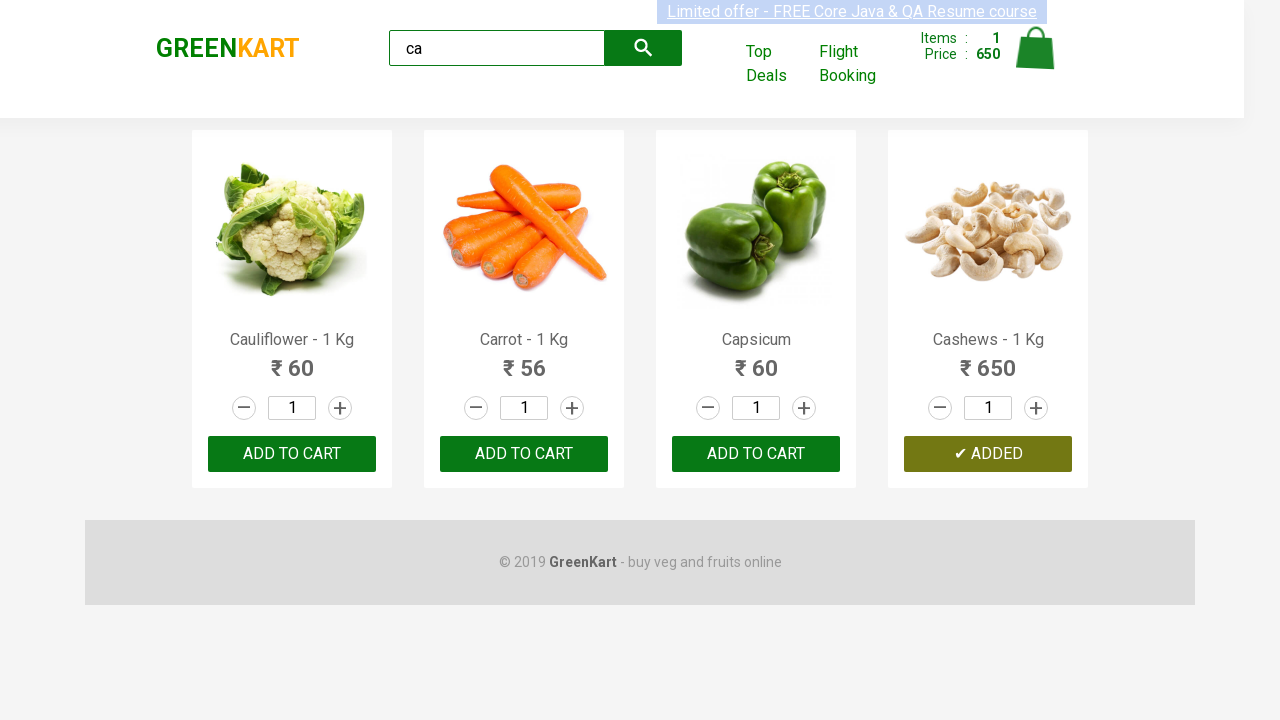

Clicked cart icon to view cart at (1036, 48) on .cart-icon > img
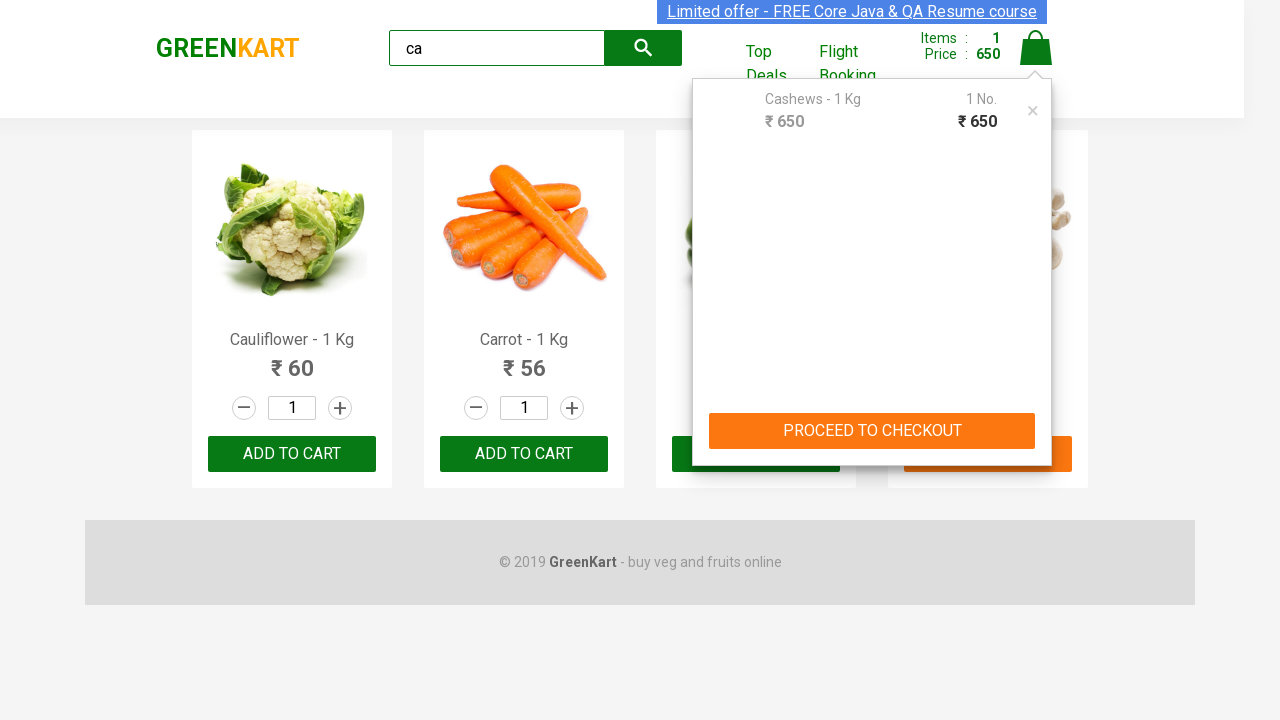

Clicked 'PROCEED TO CHECKOUT' button at (872, 431) on text=PROCEED TO CHECKOUT
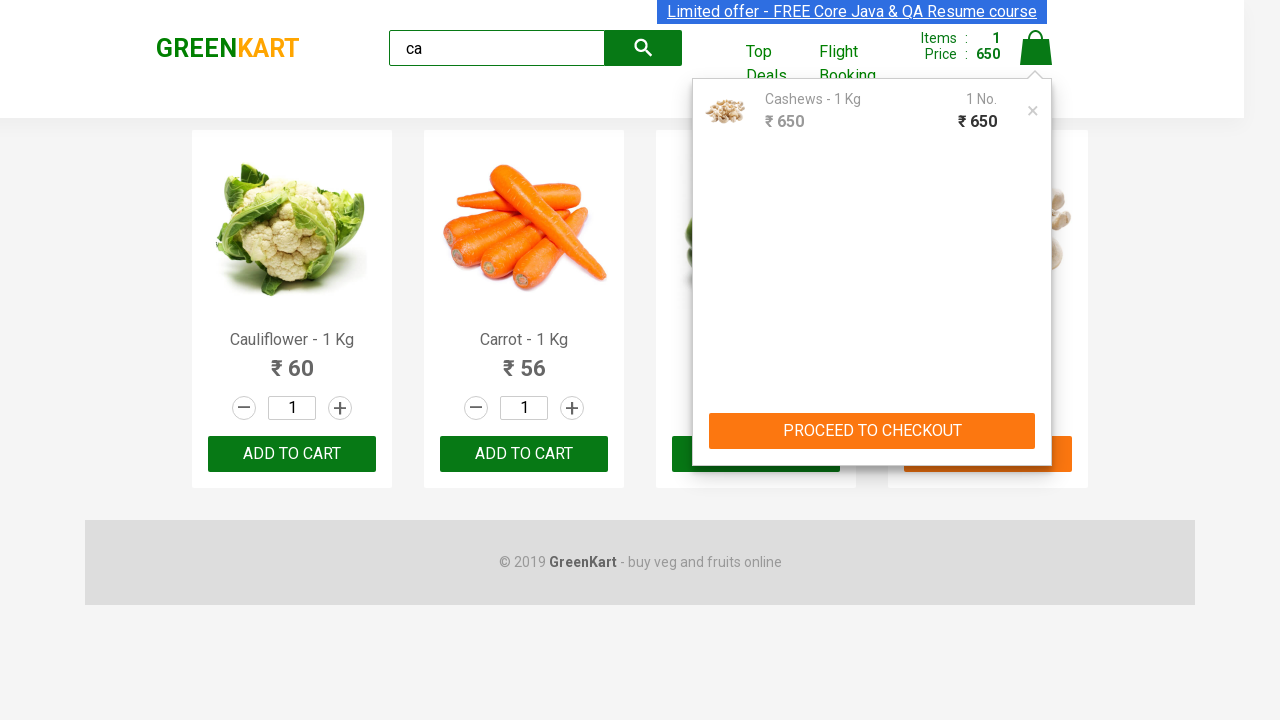

Clicked 'Place Order' button to complete checkout at (1036, 420) on text=Place Order
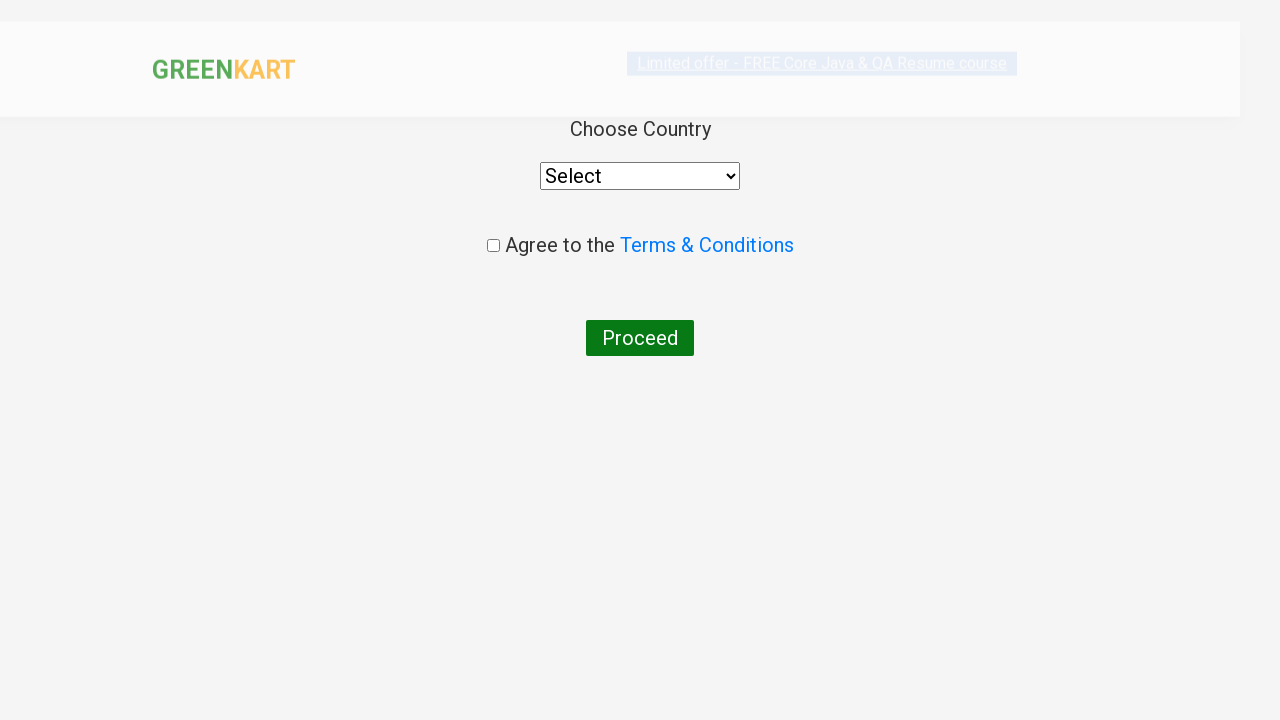

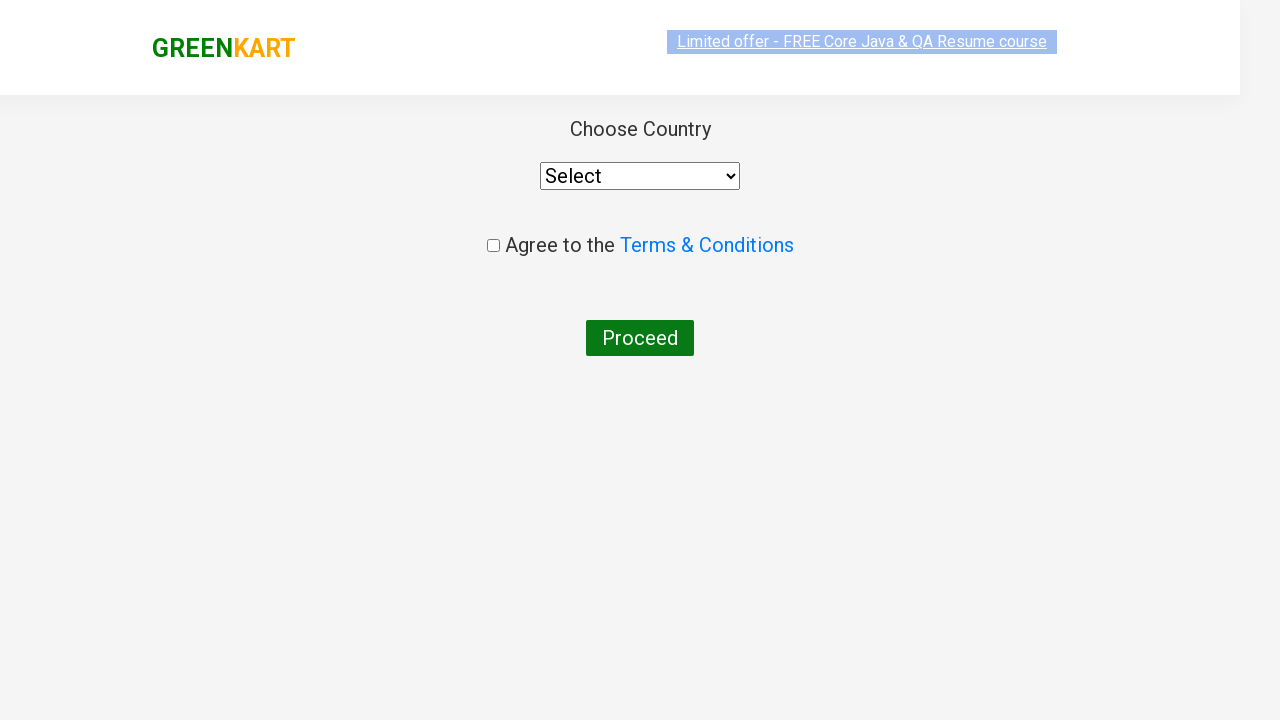